Tests calendar date picker functionality by setting a date value using JavaScript execution on the sixth date picker input field

Starting URL: https://www.hyrtutorials.com/p/calendar-practice.html

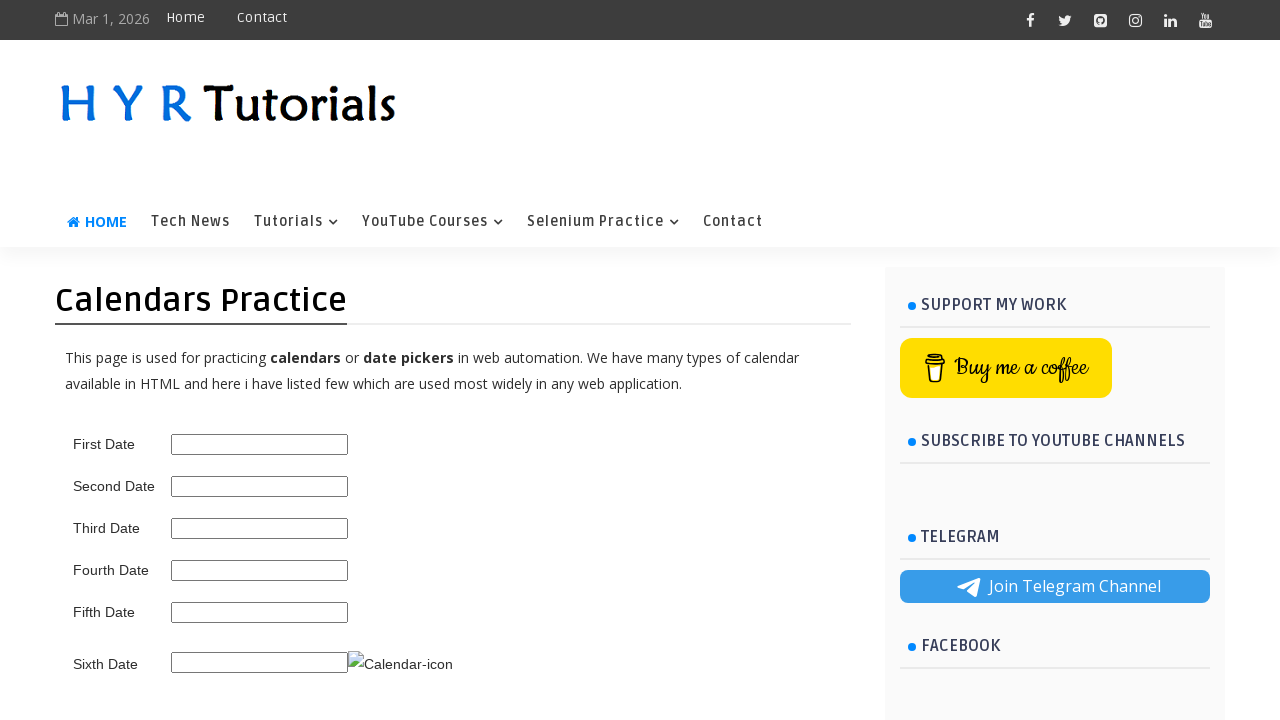

Waited for sixth date picker input field to be visible
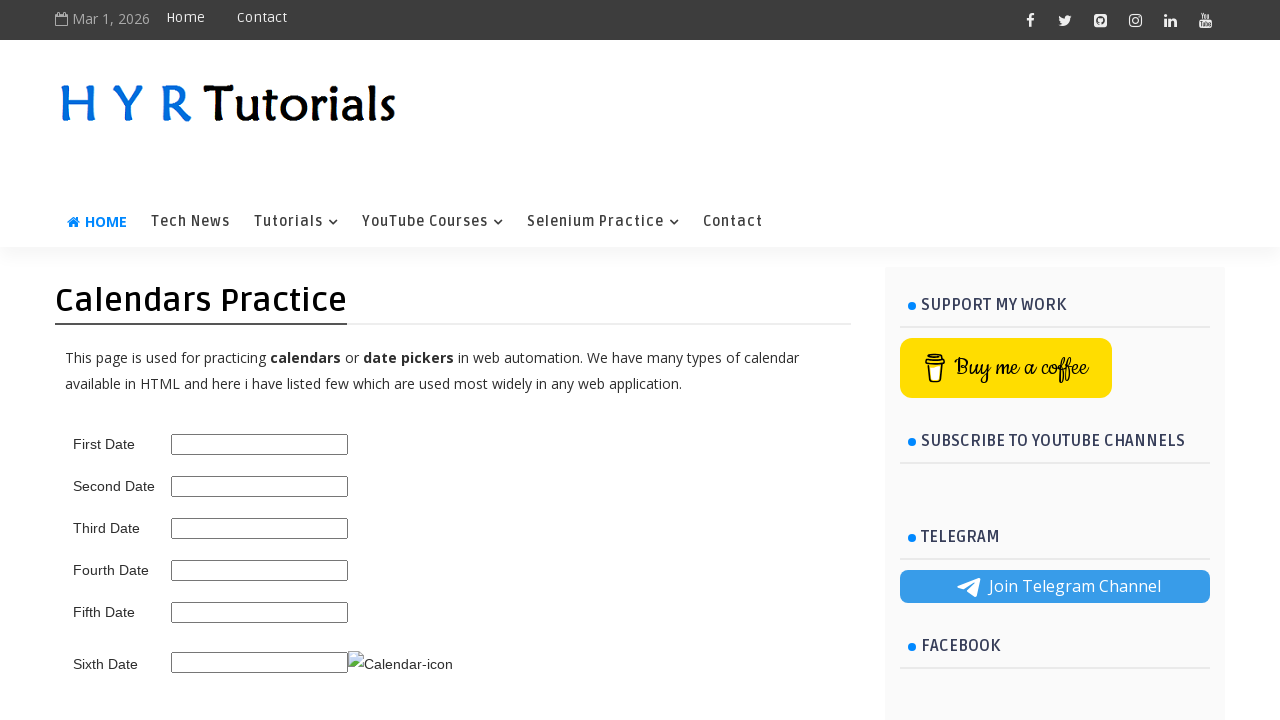

Set date value to 07/27/2002 using JavaScript execution
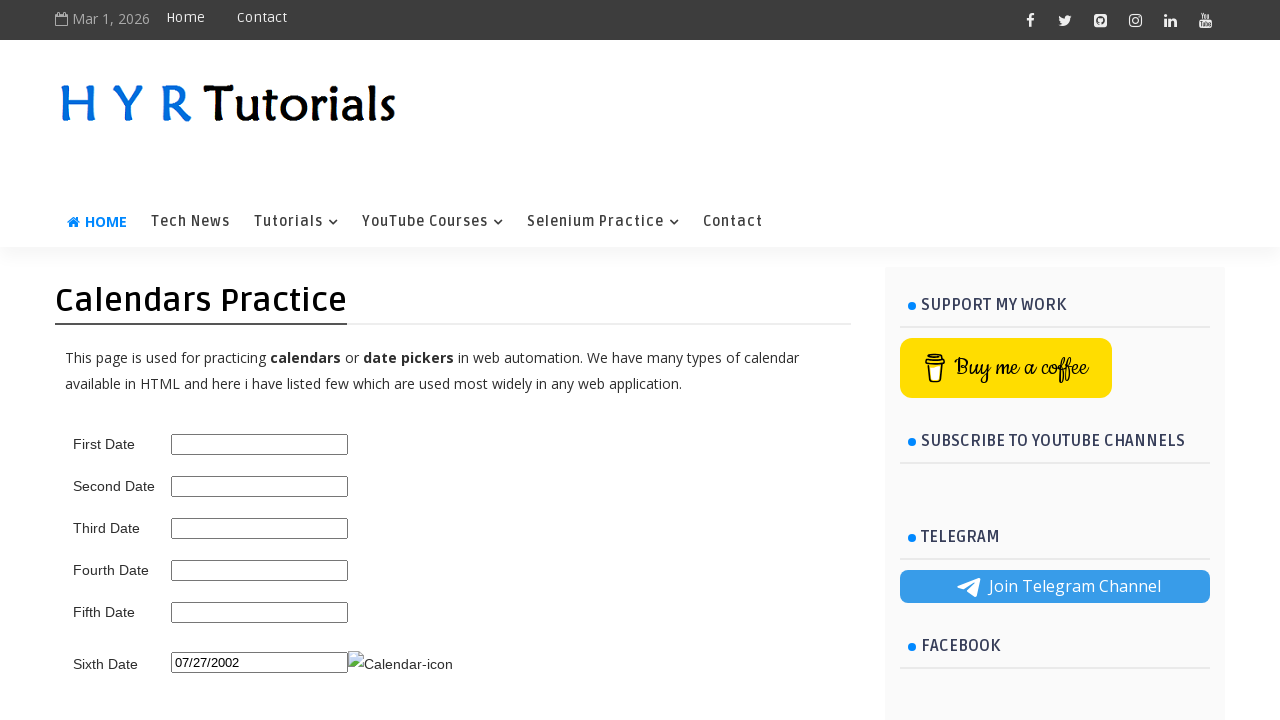

Verified that the date value was successfully set to 07/27/2002
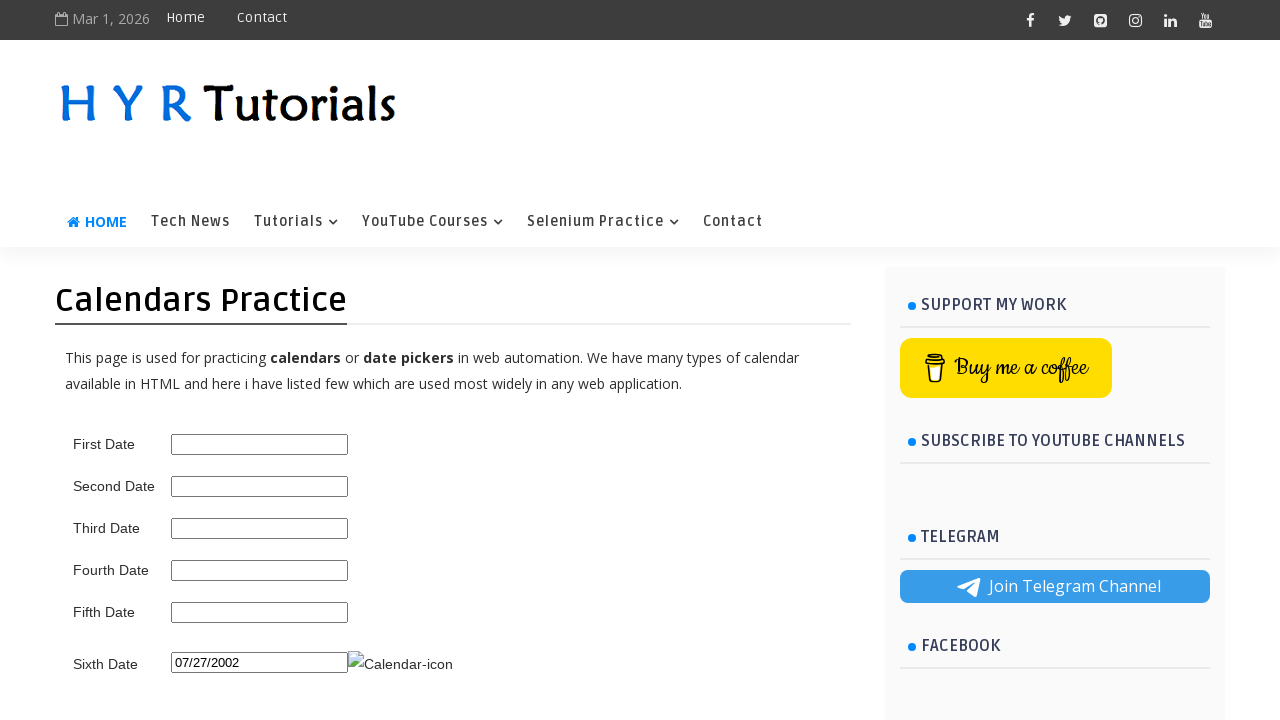

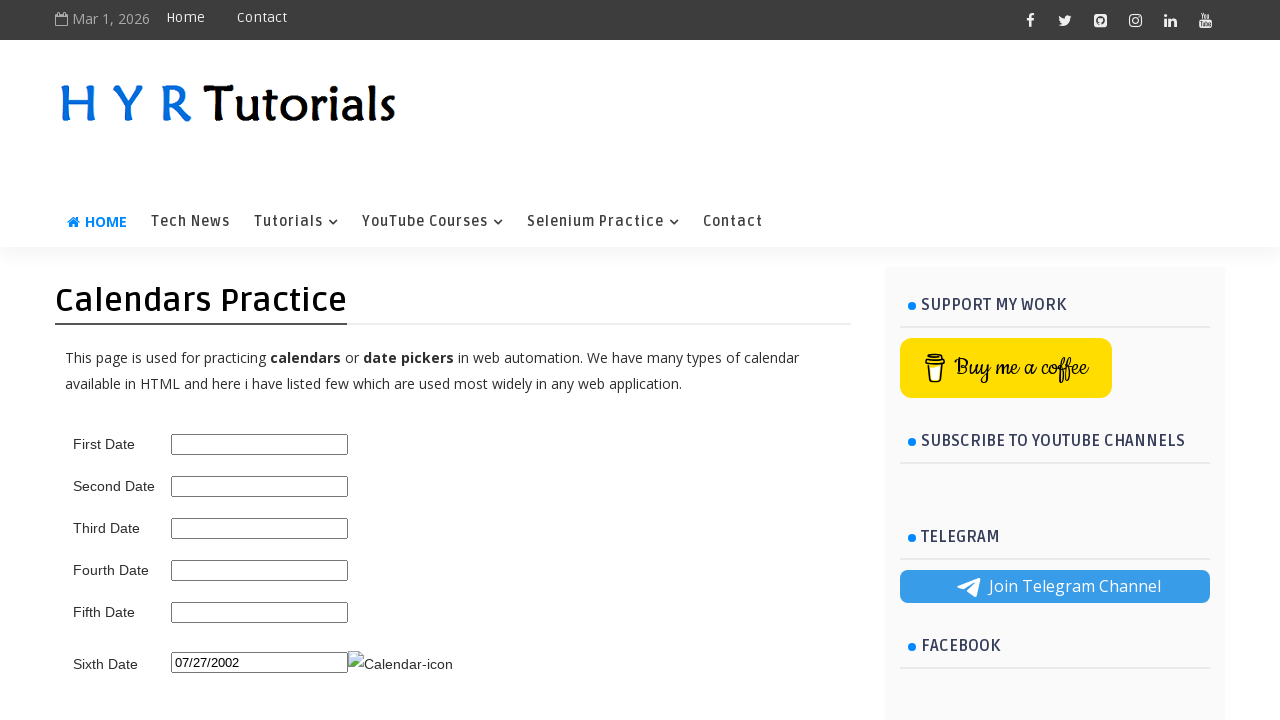